Tests sorting the Due column in descending order by clicking the column header twice and verifying the values are ordered correctly

Starting URL: http://the-internet.herokuapp.com/tables

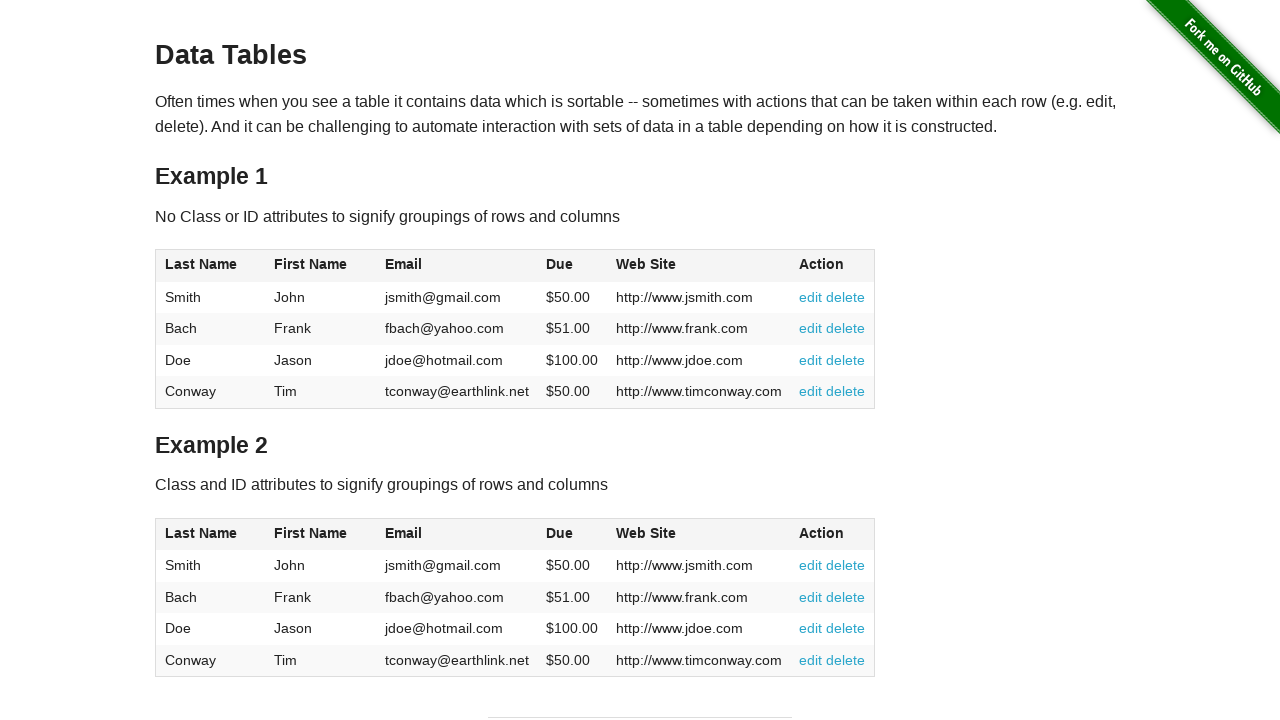

Clicked Due column header (1st click) at (572, 266) on #table1 thead tr th:nth-of-type(4)
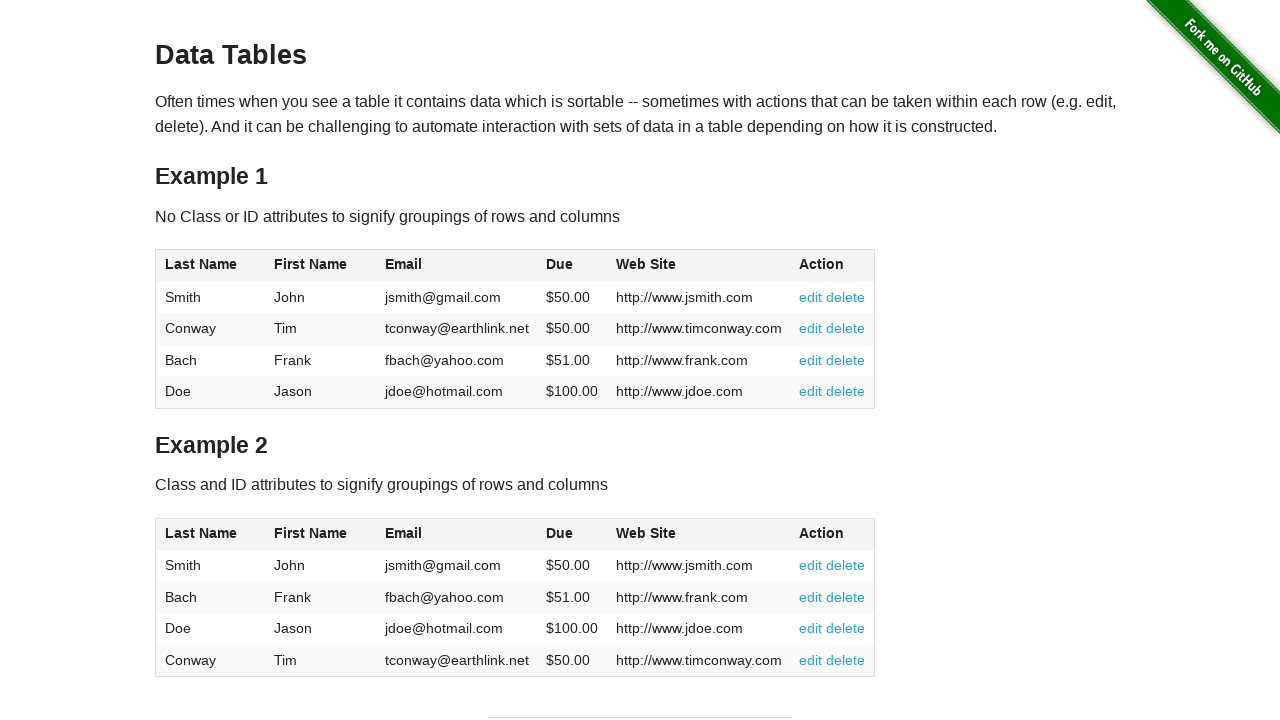

Clicked Due column header (2nd click) to sort descending at (572, 266) on #table1 thead tr th:nth-of-type(4)
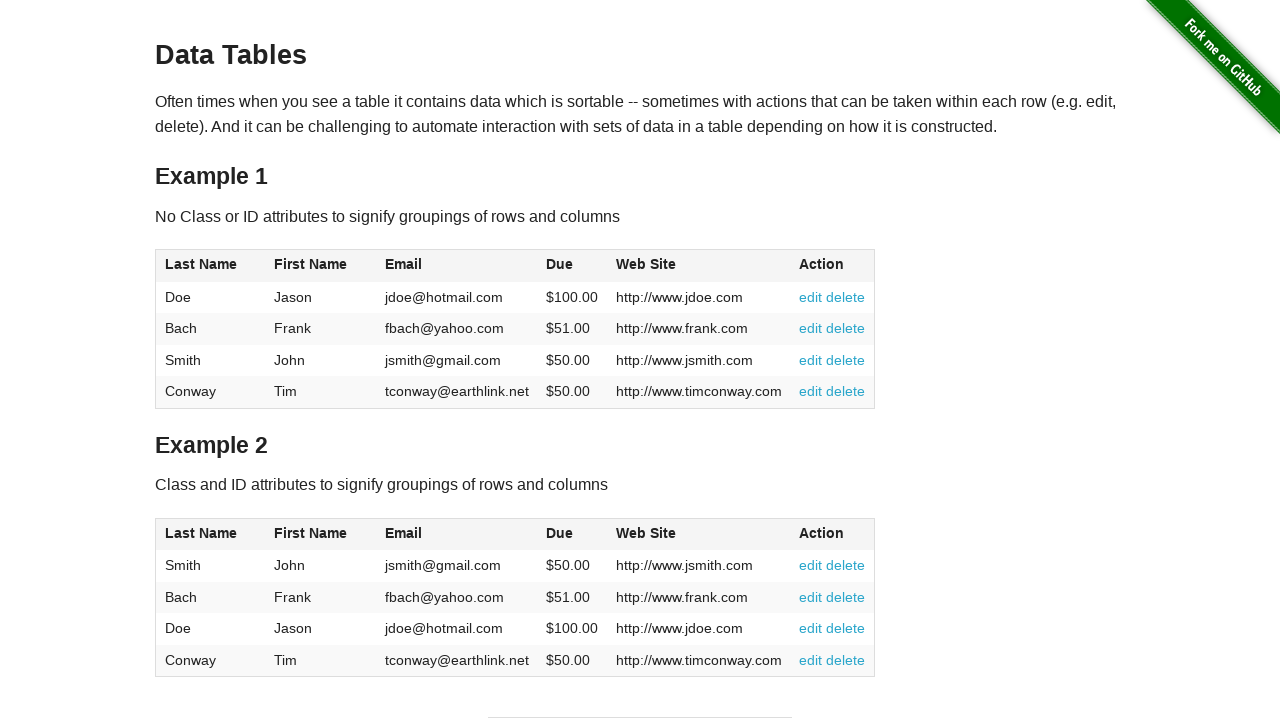

Due column values loaded
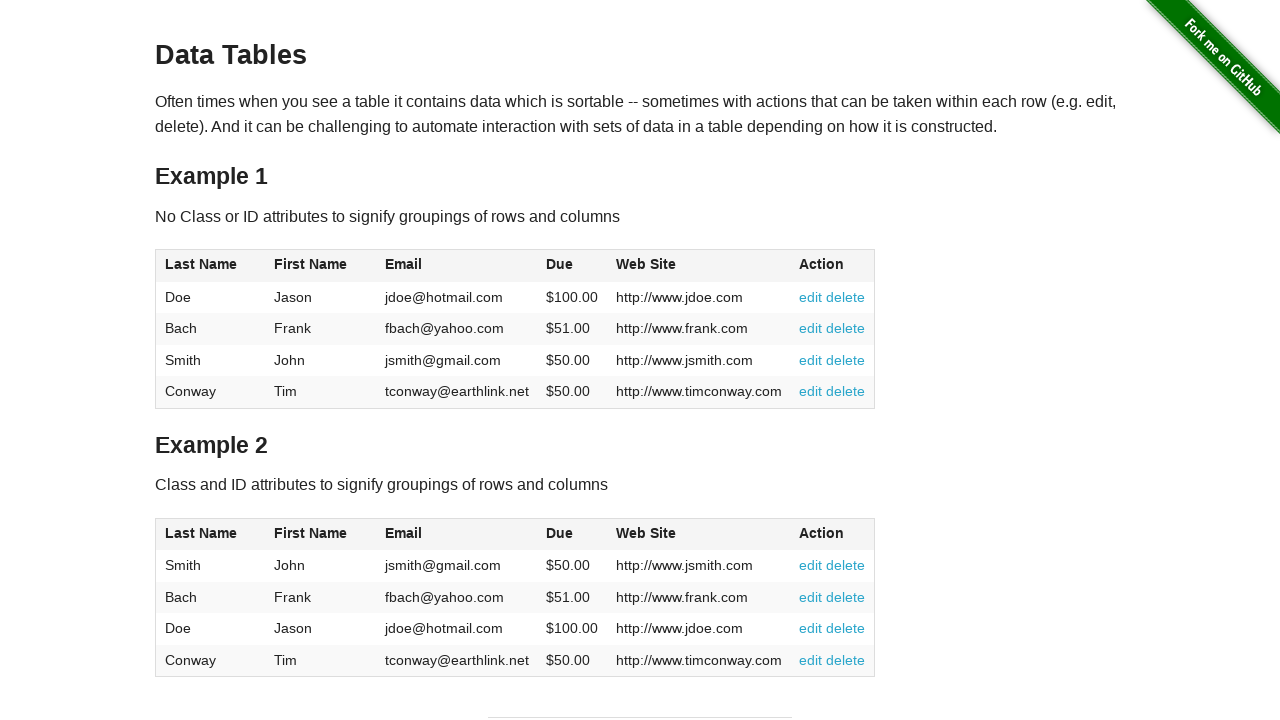

Retrieved all Due column values from table
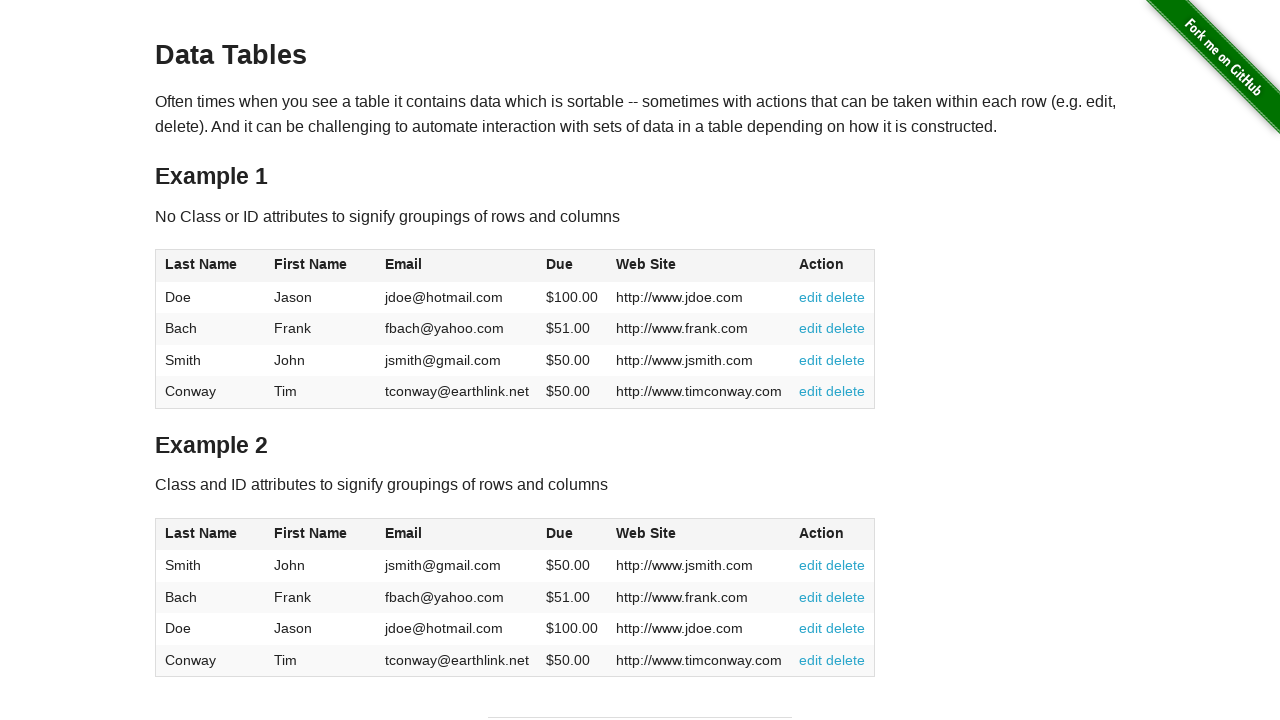

Verified Due column is sorted in descending order
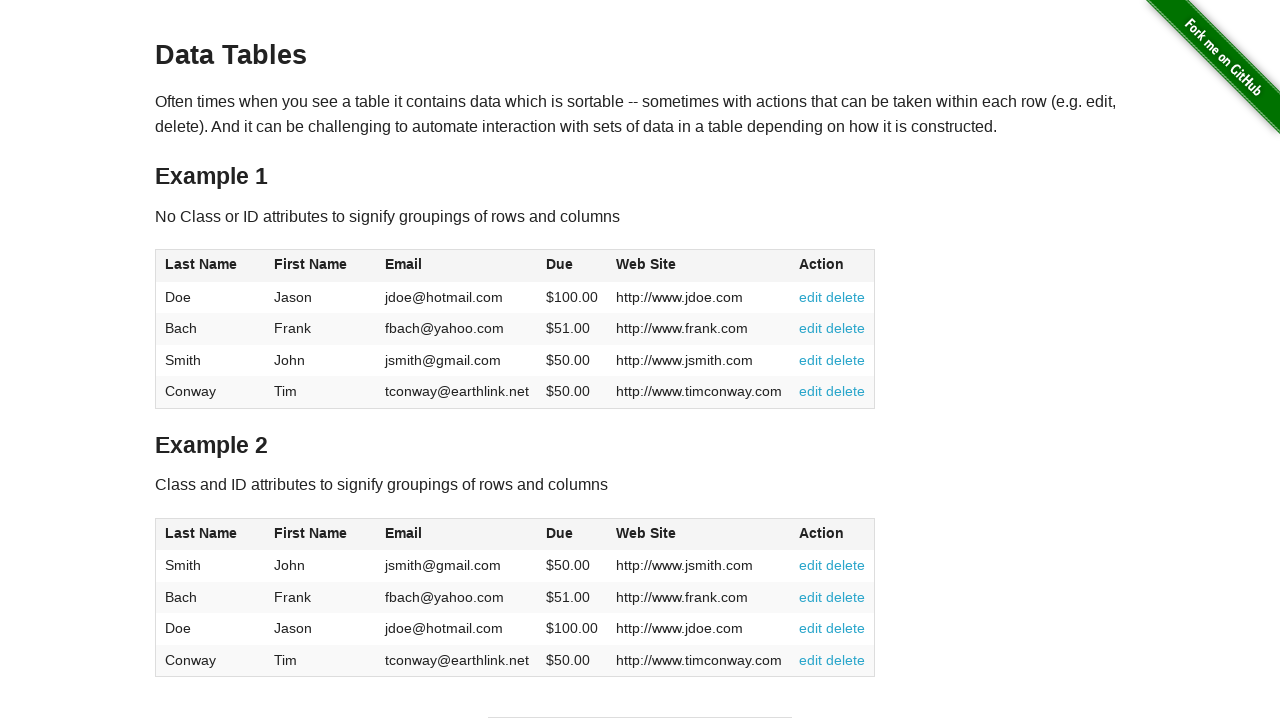

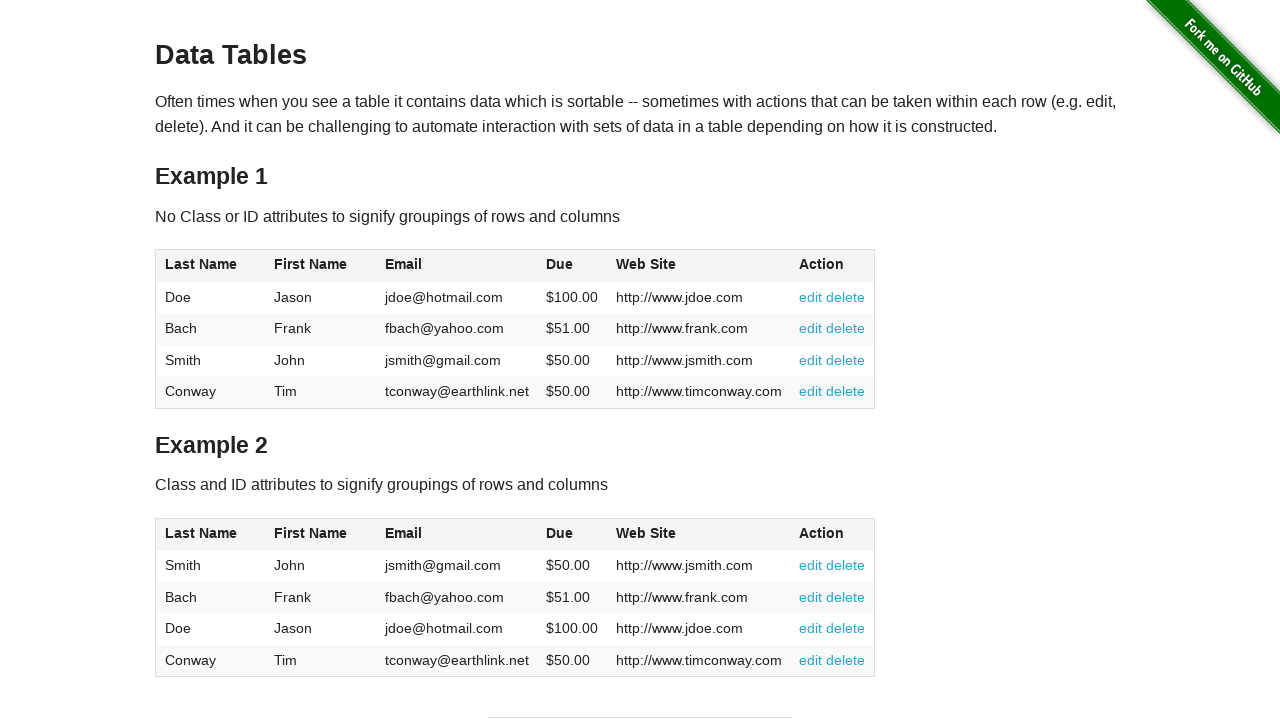